Tests handling multiple browser windows by opening child windows and switching between them

Starting URL: https://demoqa.com/browser-windows

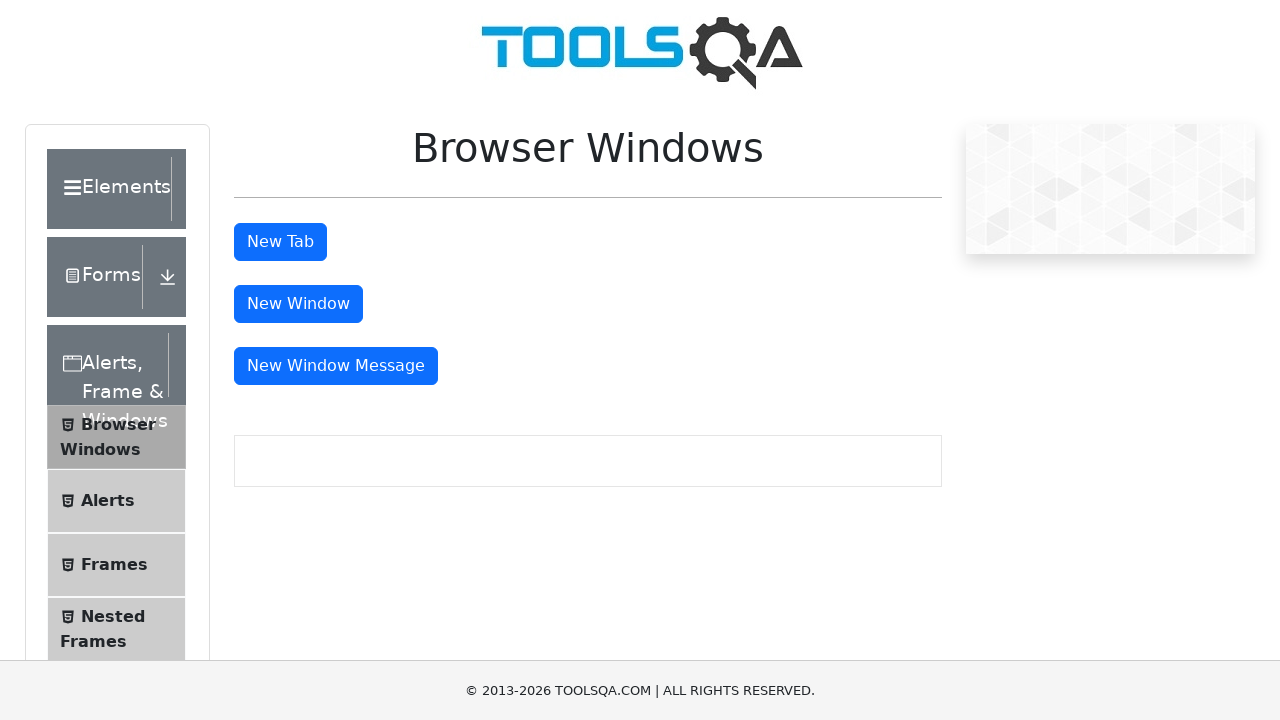

Clicked 'New Window' button to open child window at (298, 304) on #windowButton
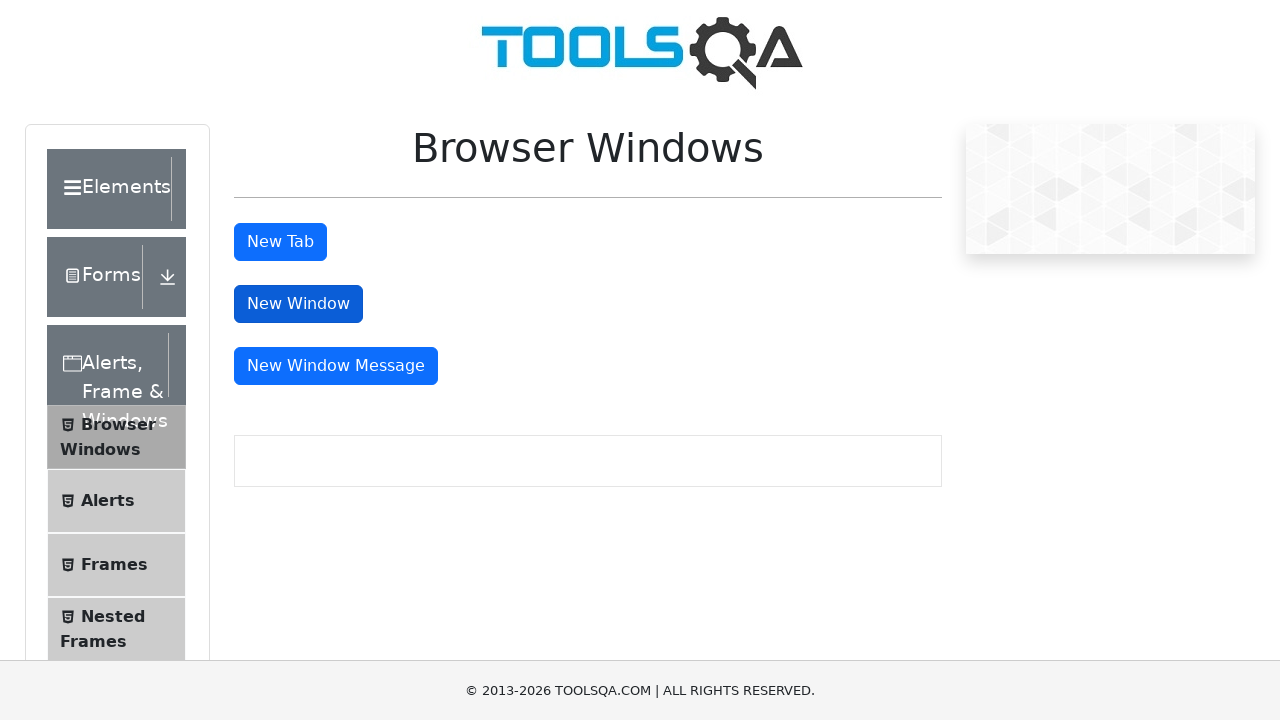

Child window opened and captured
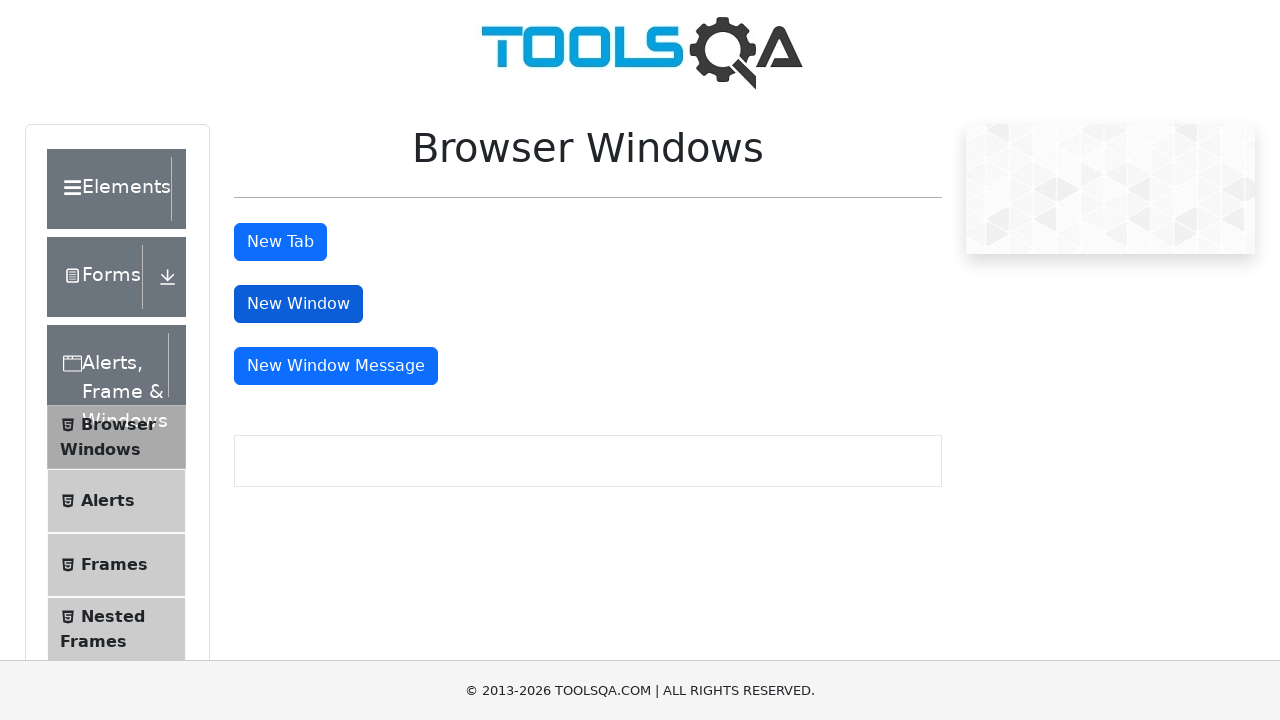

Closed the child window
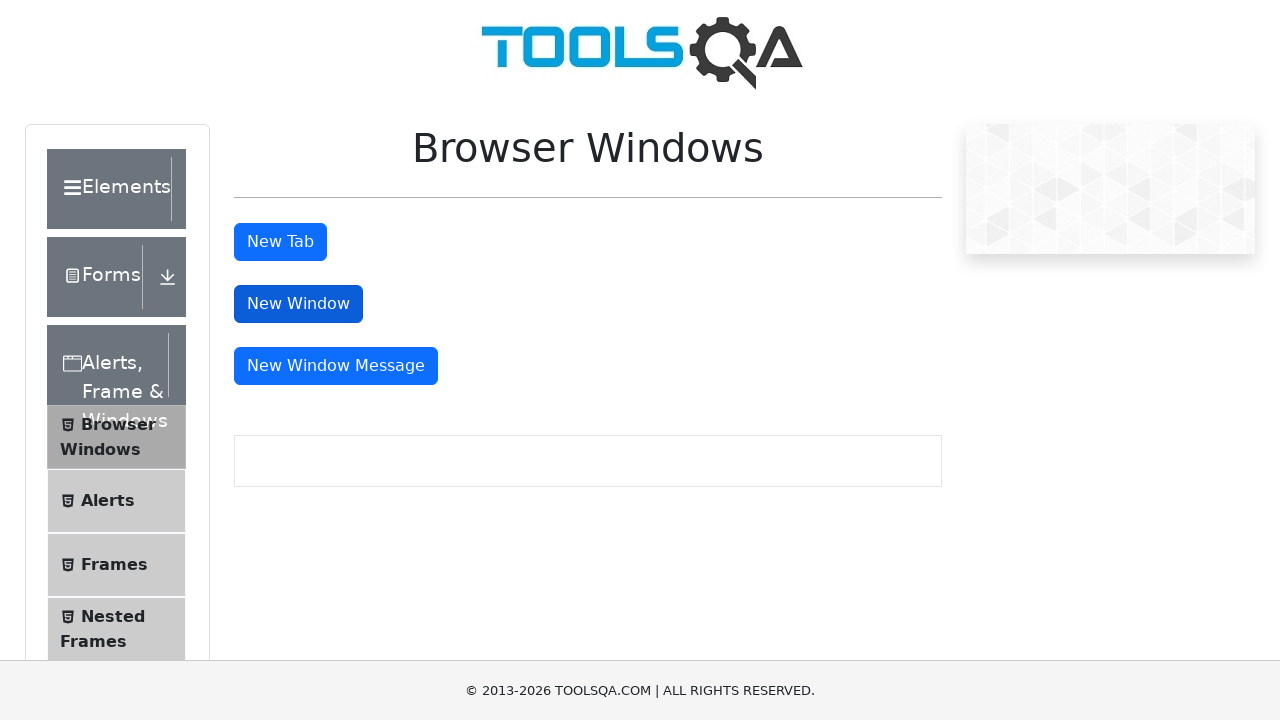

Clicked 'New Message Window' button to open message window at (336, 366) on #messageWindowButton
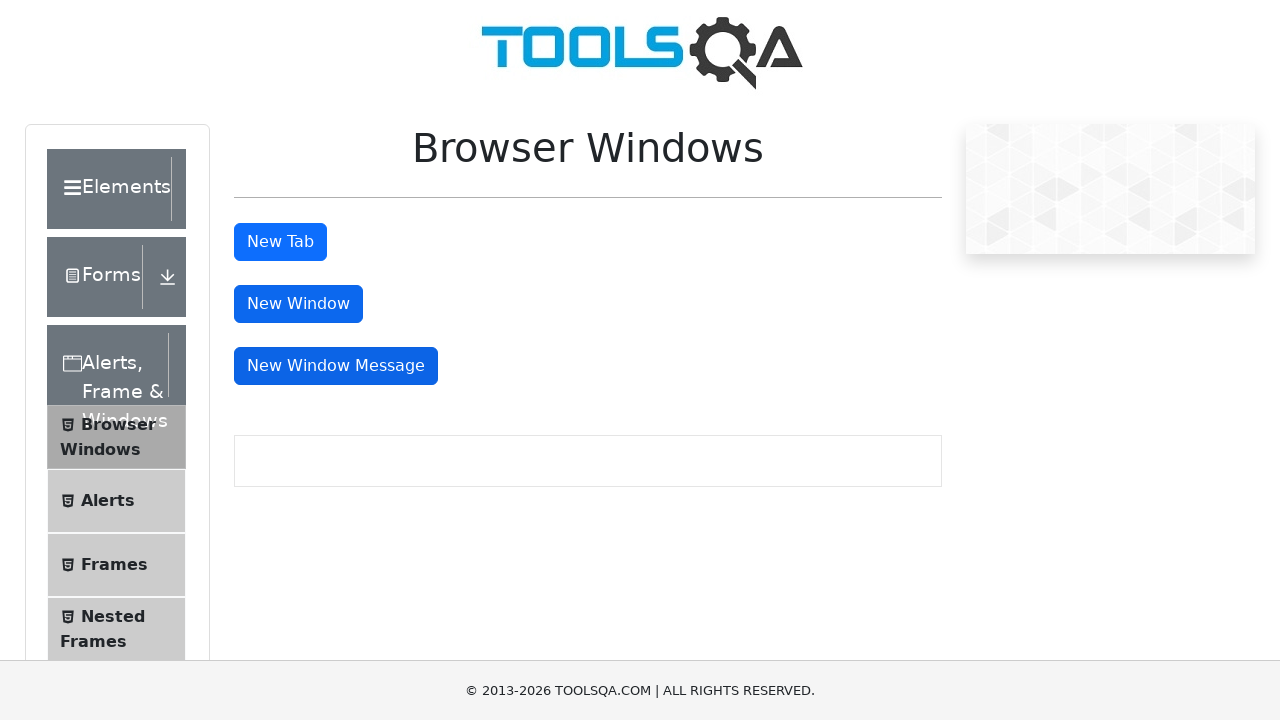

Message window opened and captured
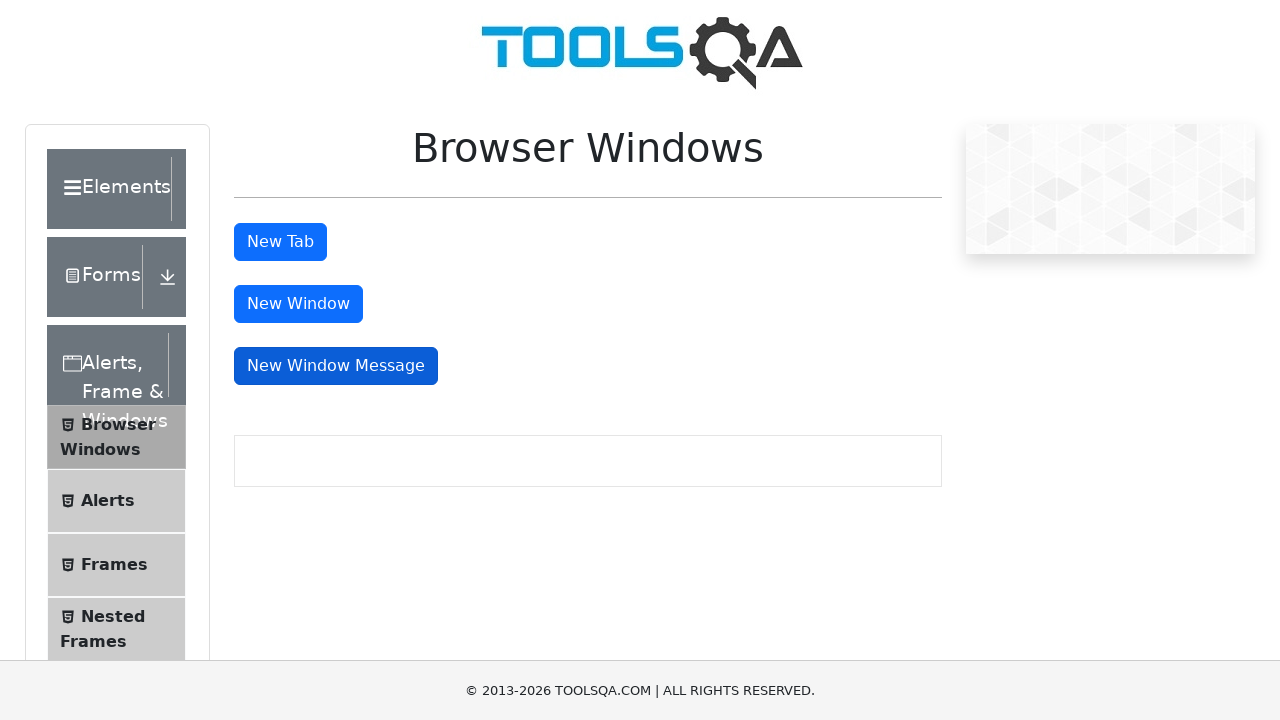

Closed the message window
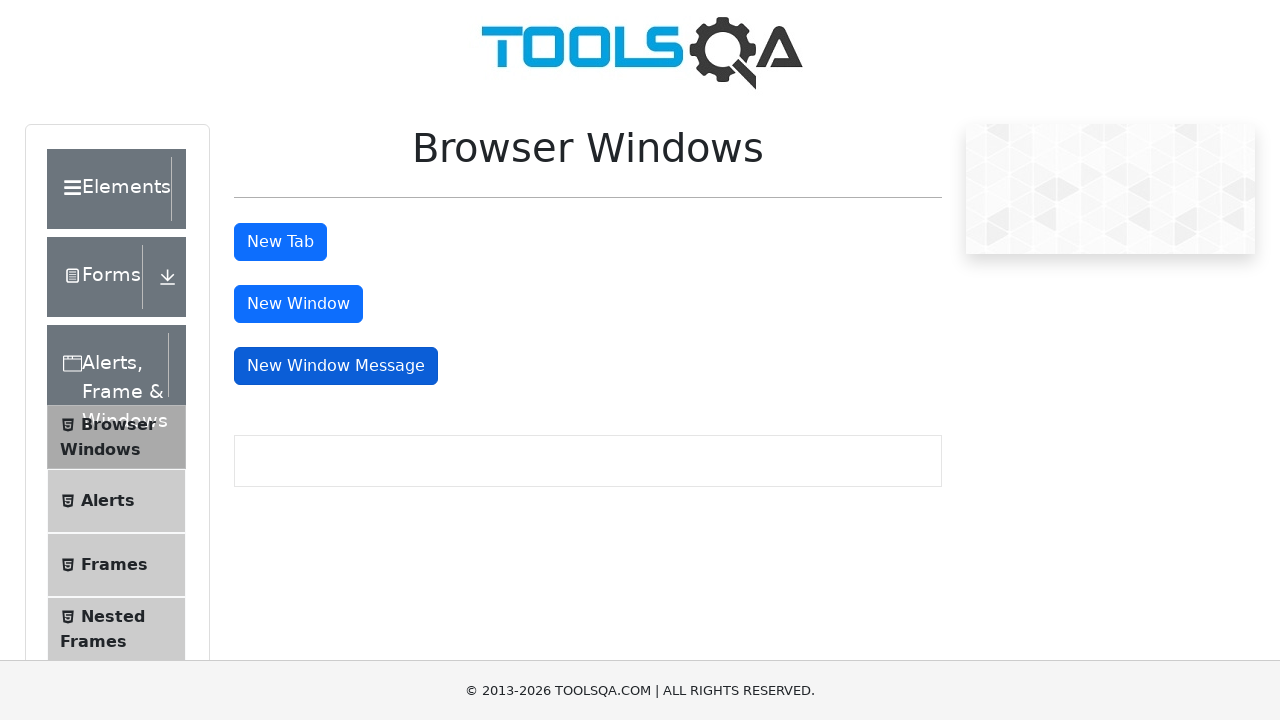

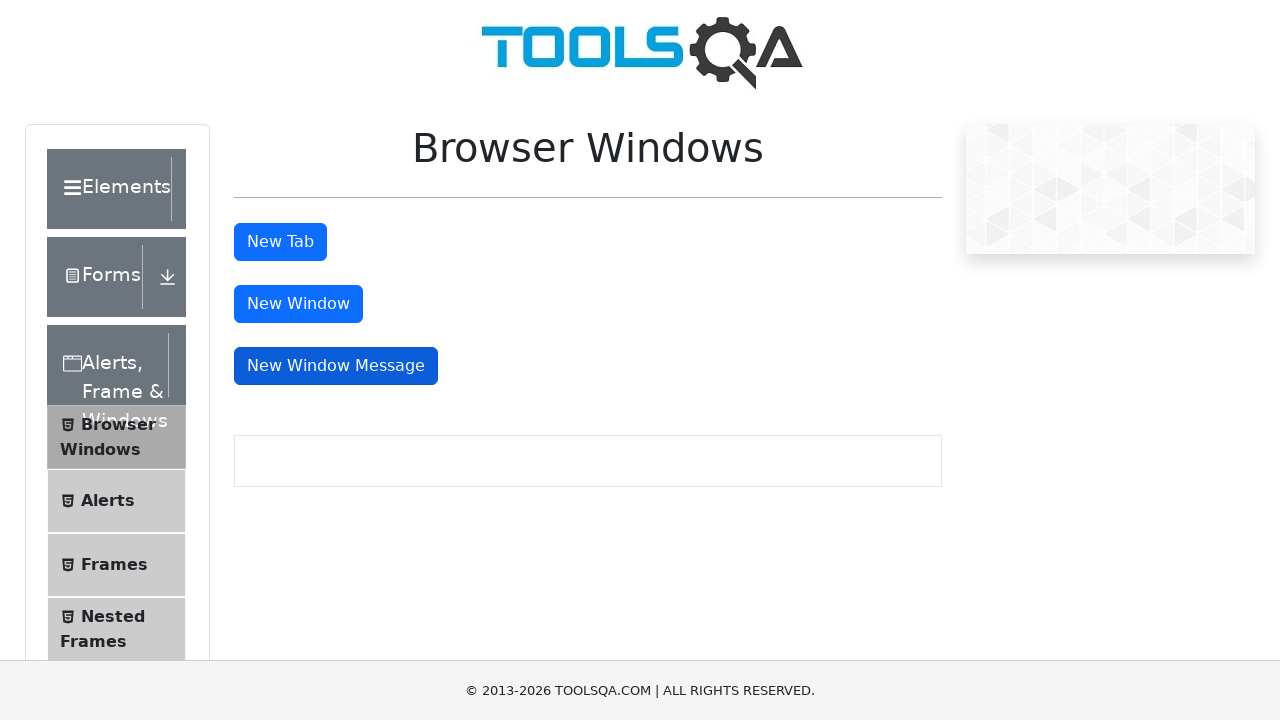